Tests adding two negative numbers (-4 + -4 = -8)

Starting URL: https://testsheepnz.github.io/BasicCalculator.html

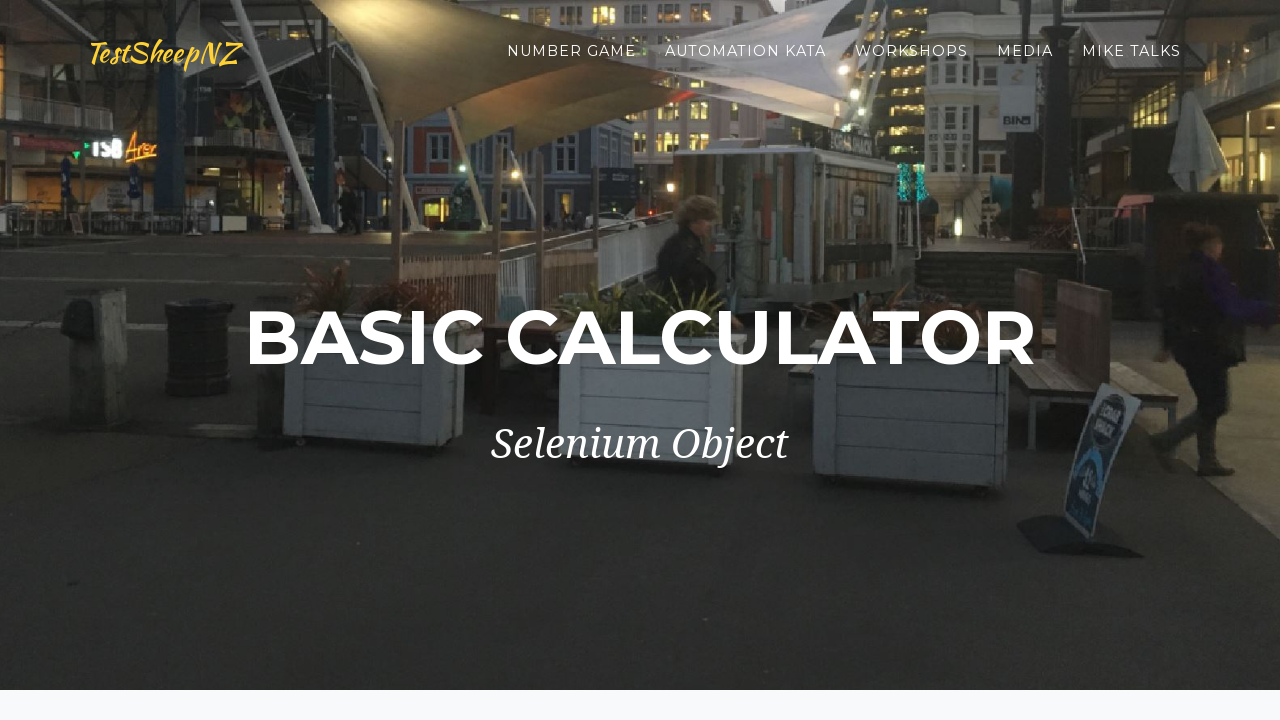

Filled first number field with -4 on #number1Field
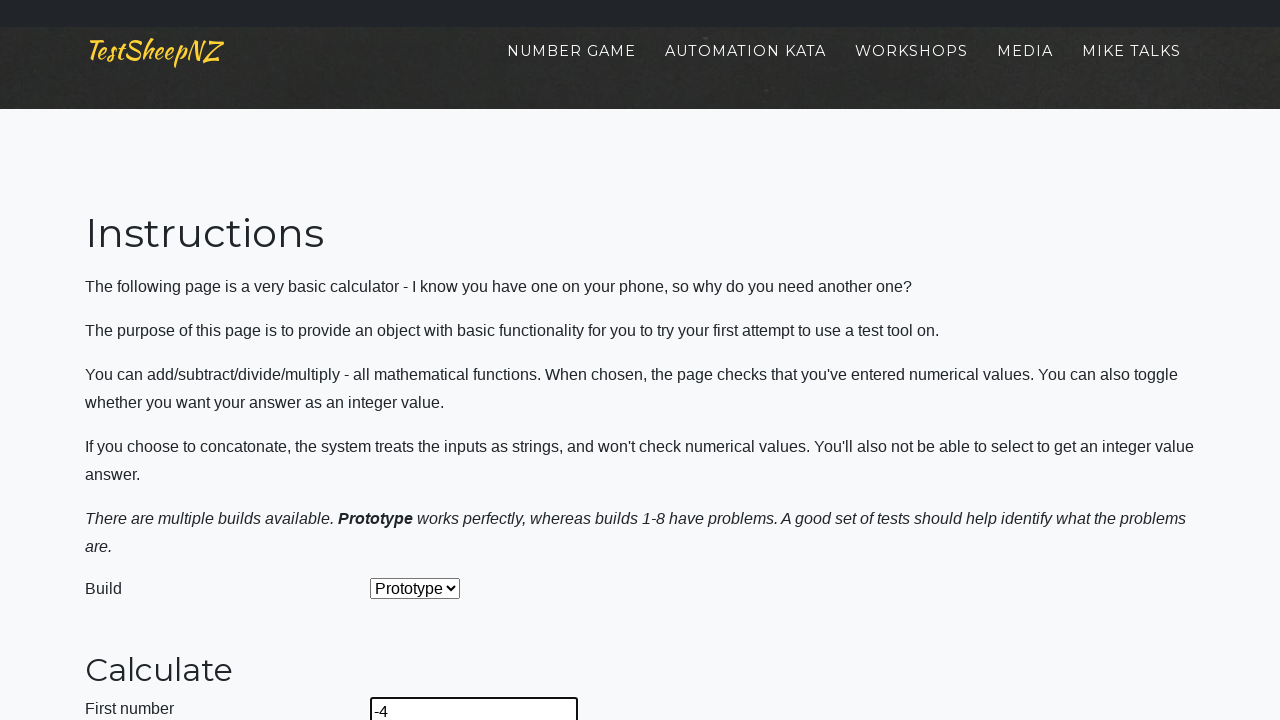

Filled second number field with -4 on #number2Field
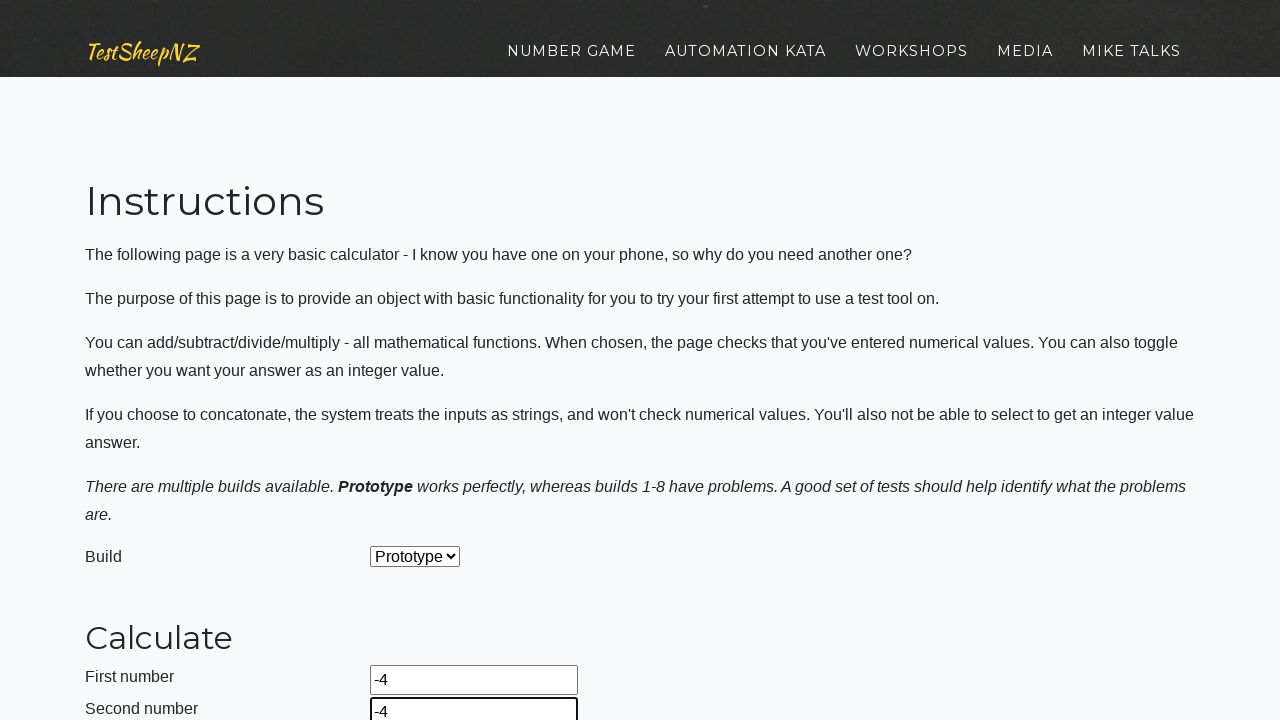

Selected Add operation from dropdown on #selectOperationDropdown
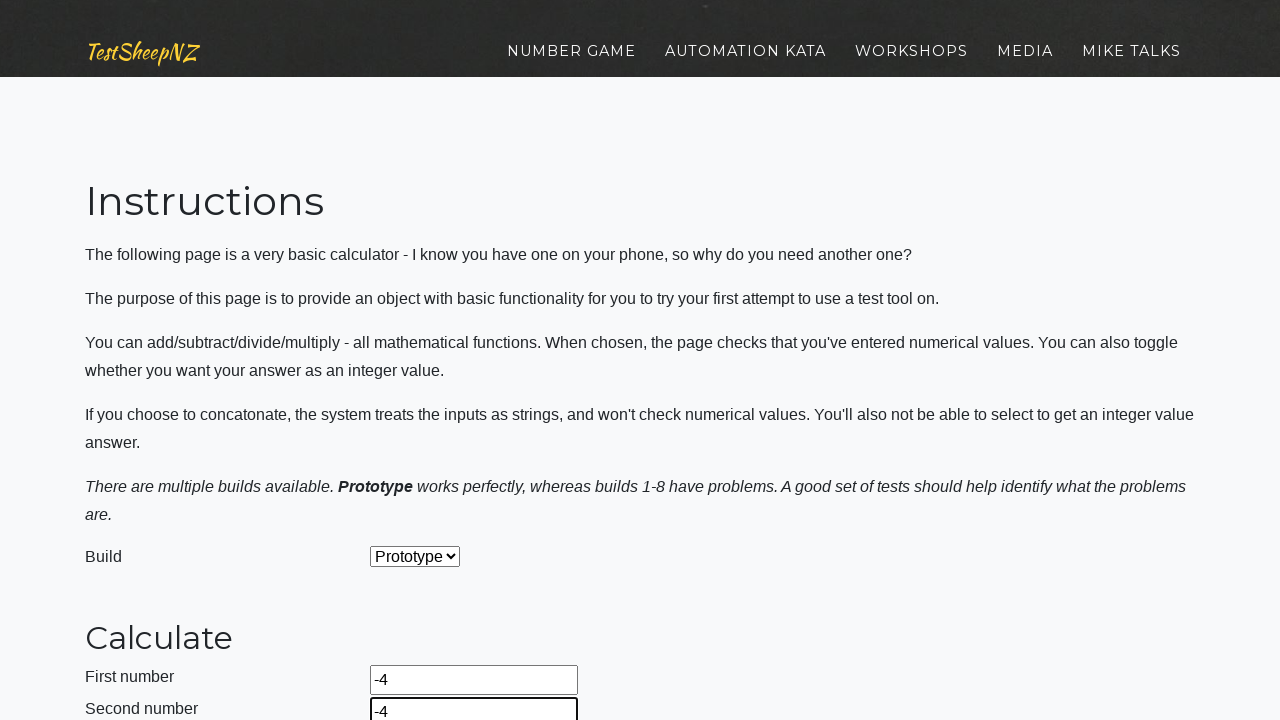

Clicked calculate button at (422, 361) on #calculateButton
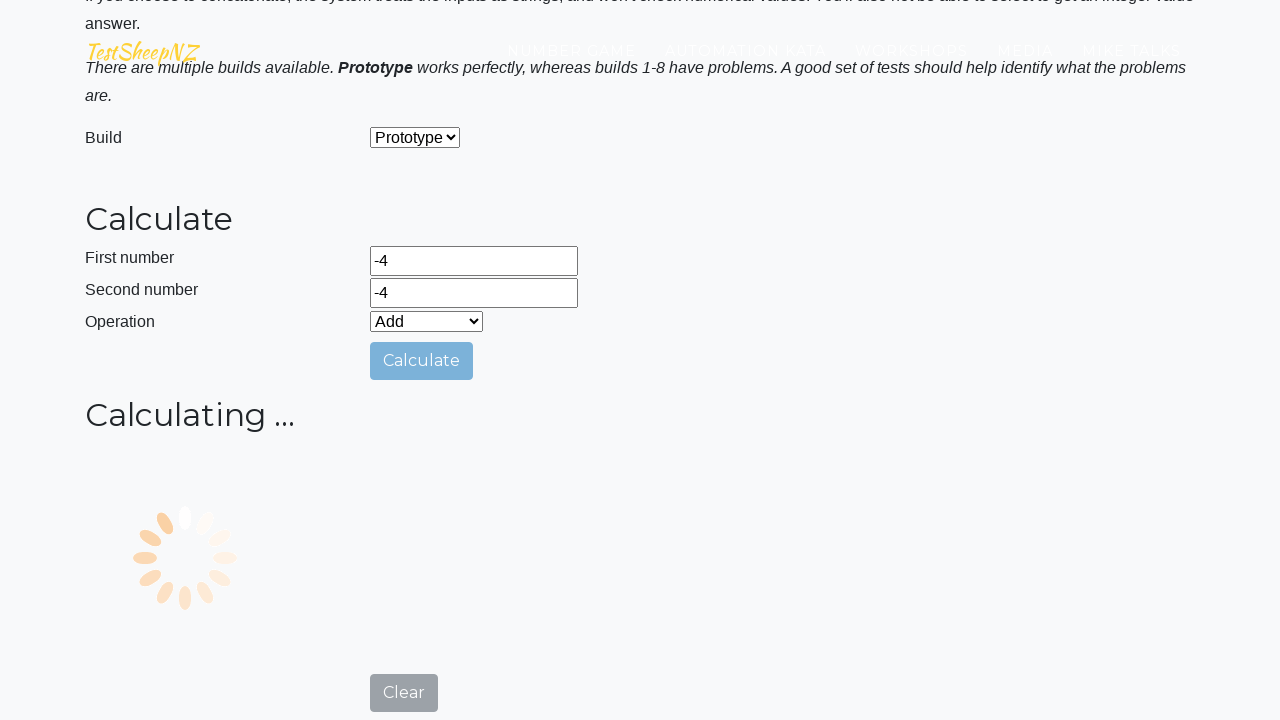

Verified result equals -8 (addition of -4 and -4)
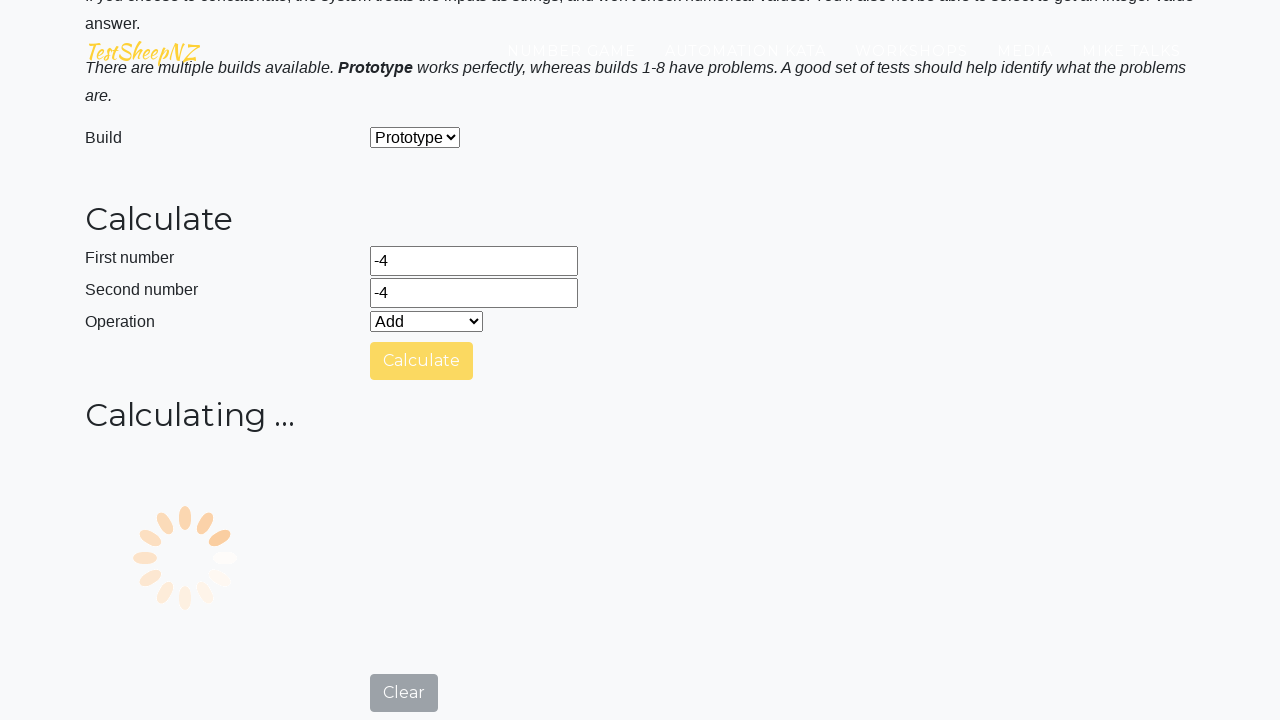

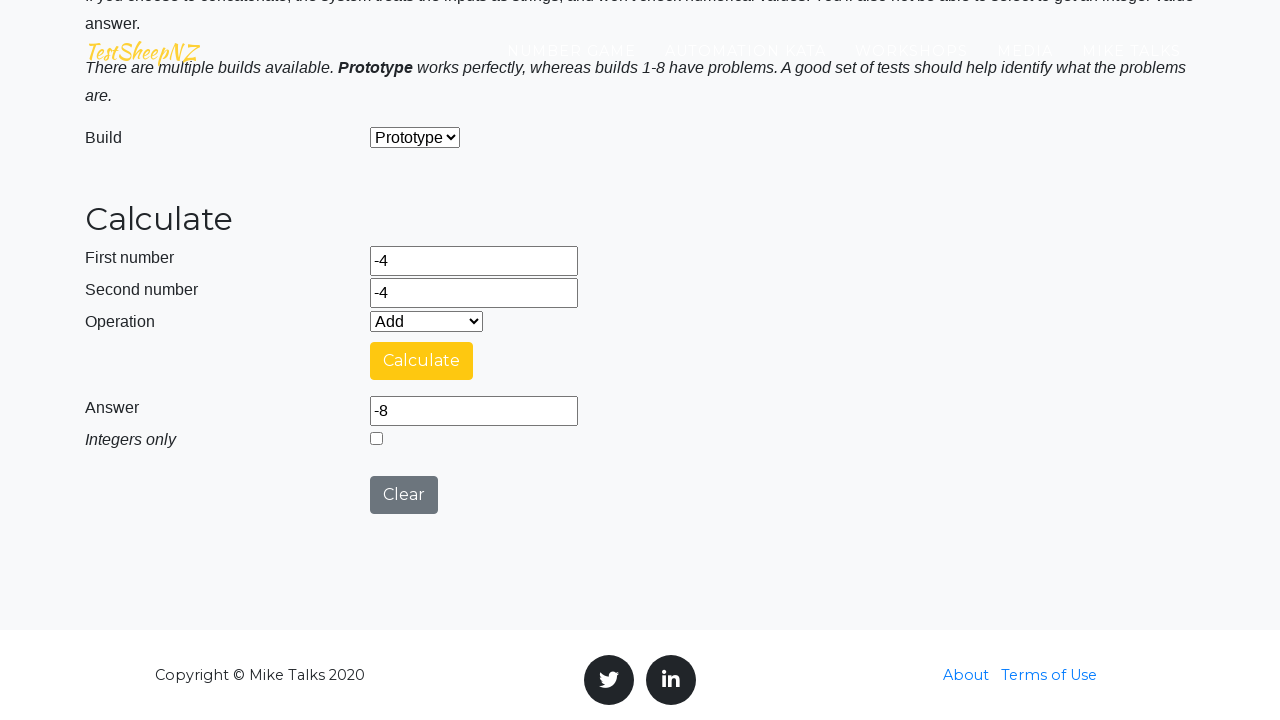